Tests searching for a book by title "Технология сварочных работ" (Welding Technology) on a Russian bookstore website and verifies the book appears in search results

Starting URL: https://www.chitai-gorod.ru/

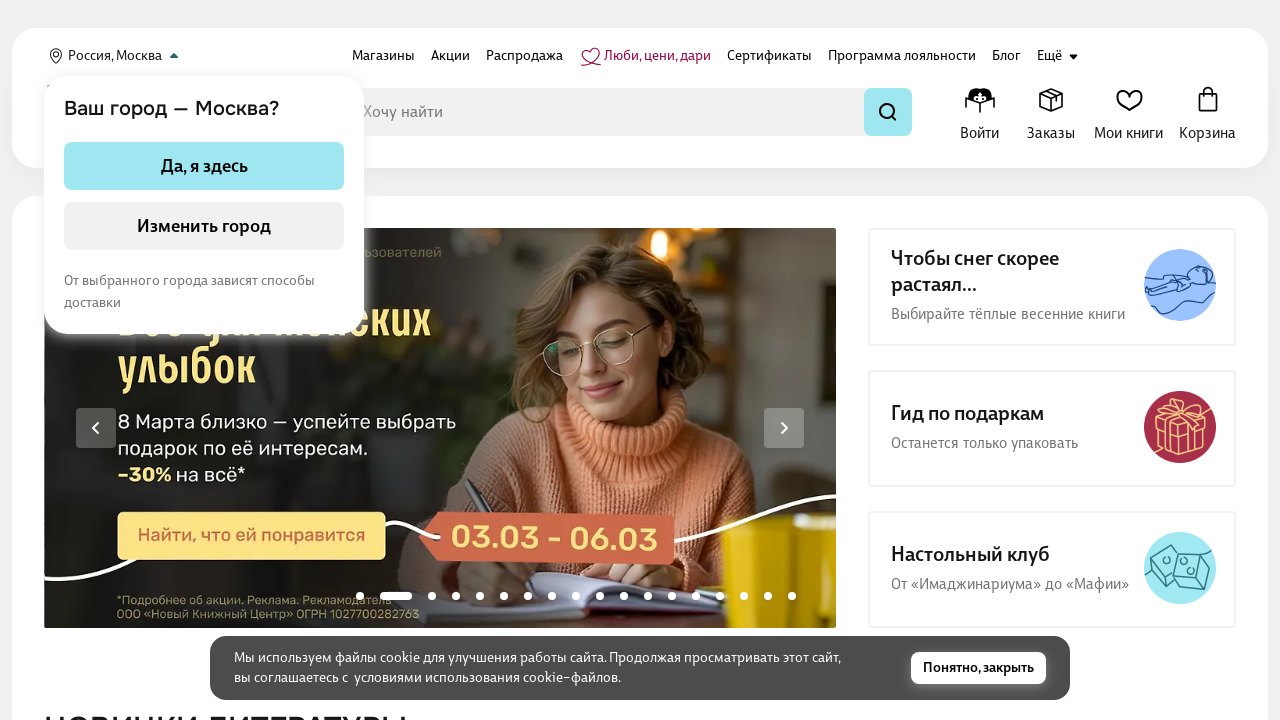

Filled search field with 'Технология сварочных работ' (Welding Technology) on input[type='search'], input[name='phrase'], input[placeholder*='Поиск']
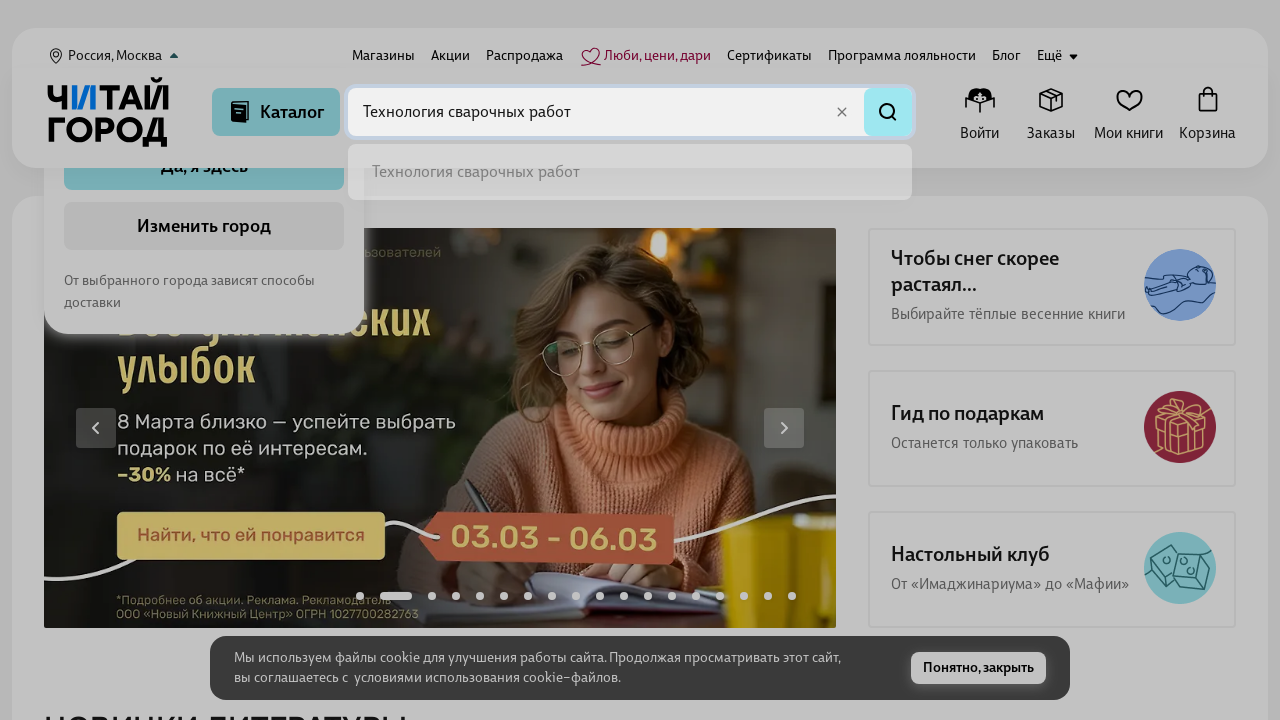

Clicked search button to initiate search at (888, 112) on button[type='submit'], button[aria-label*='поиск'], .search-form__submit
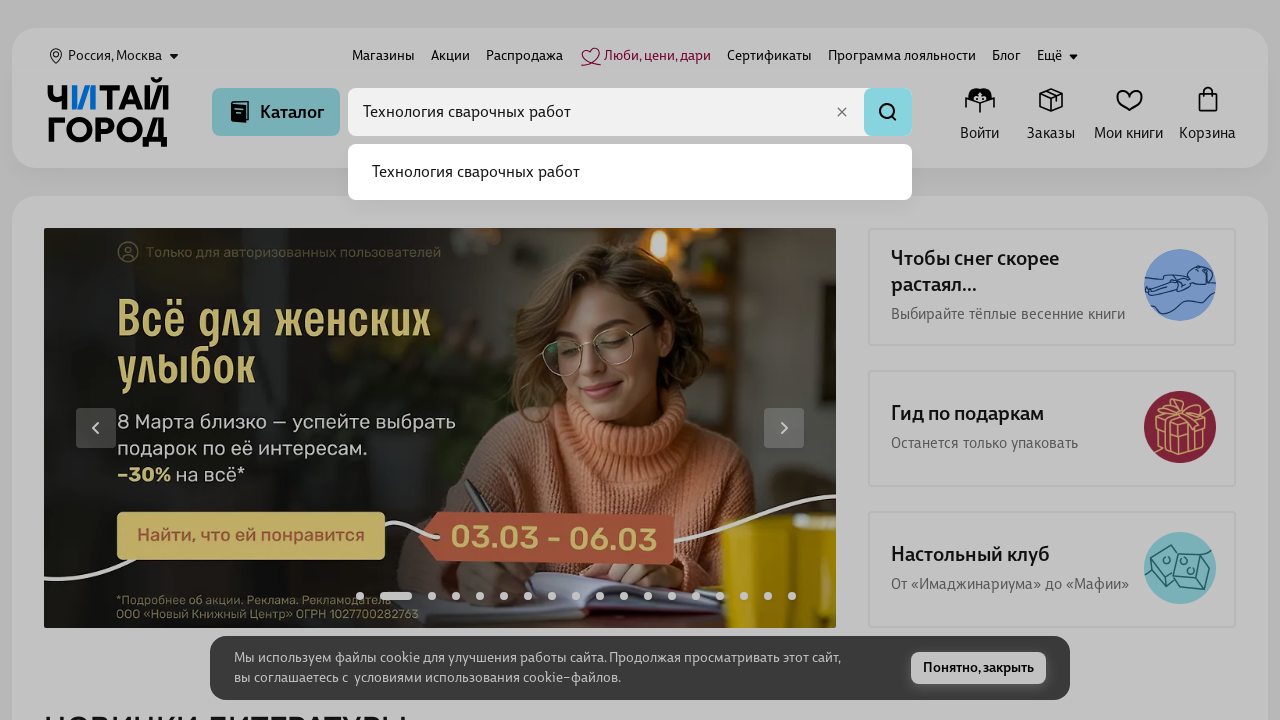

Search results loaded successfully
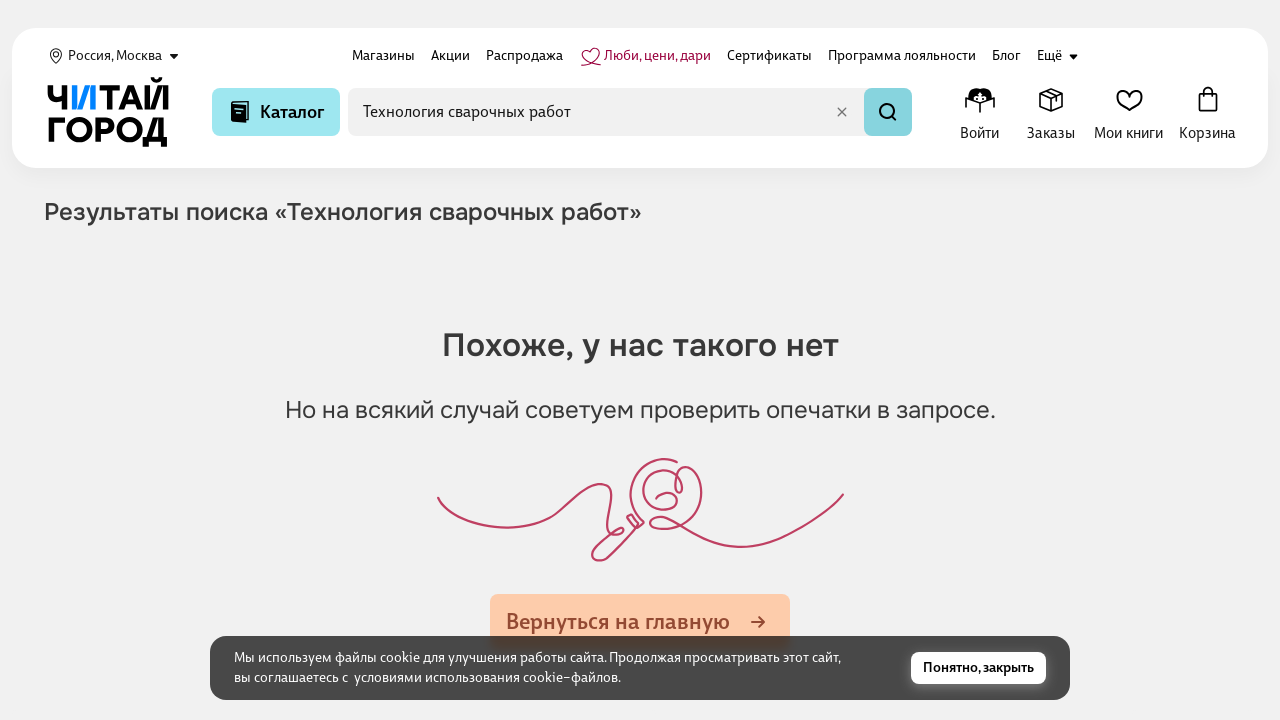

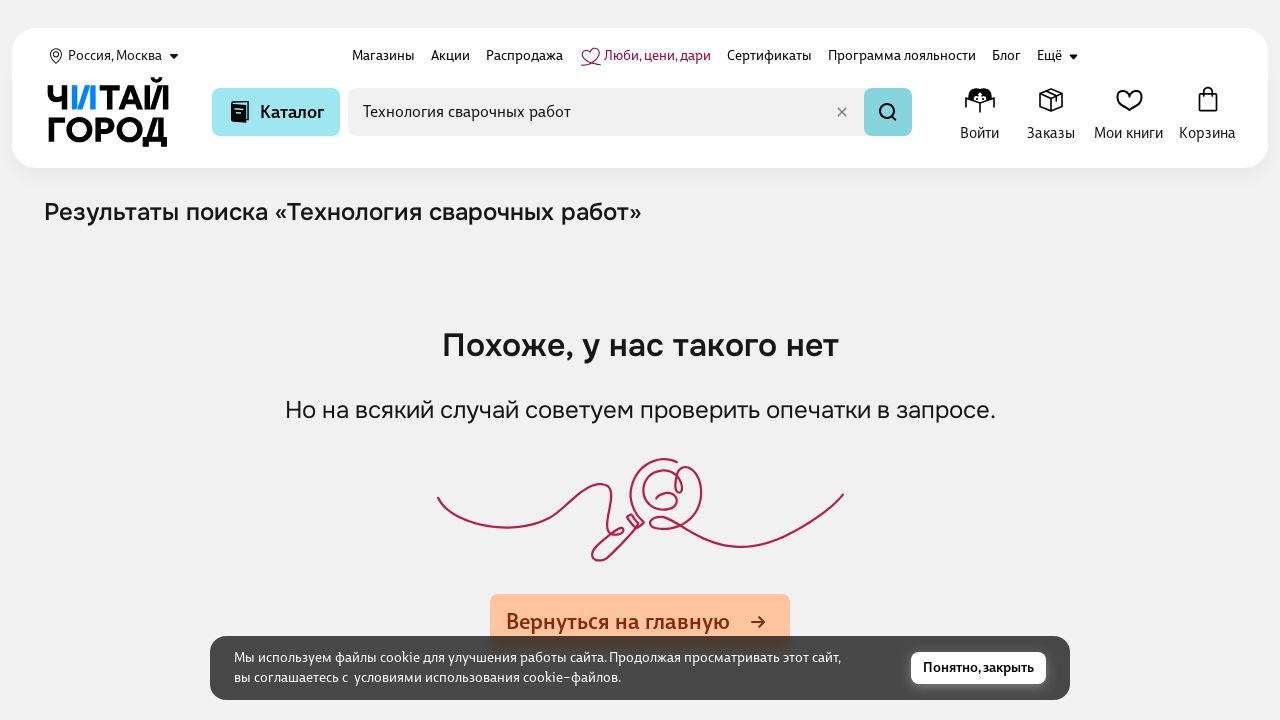